Tests modal dialogs by opening and closing both small and large modal windows, verifying their content and close functionality.

Starting URL: https://demoqa.com/

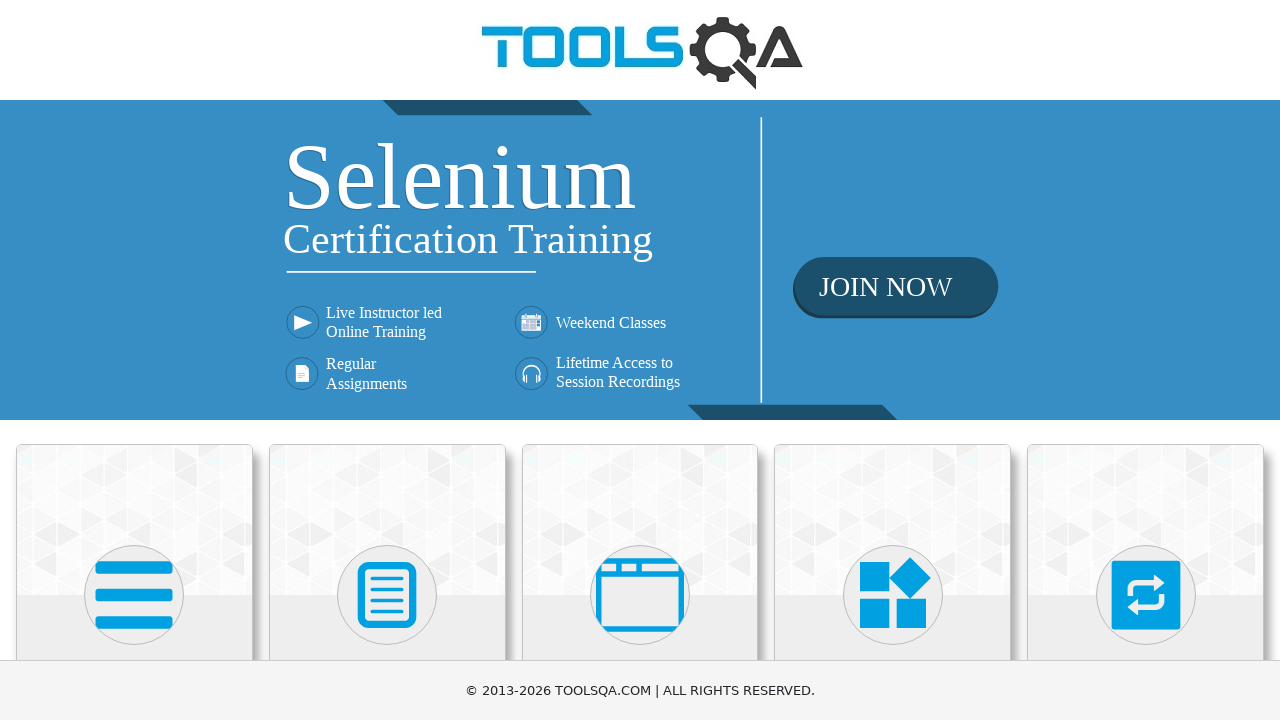

Clicked on 'Alerts, Frame & Windows' section at (640, 360) on internal:text="Alerts, Frame & Windows"i
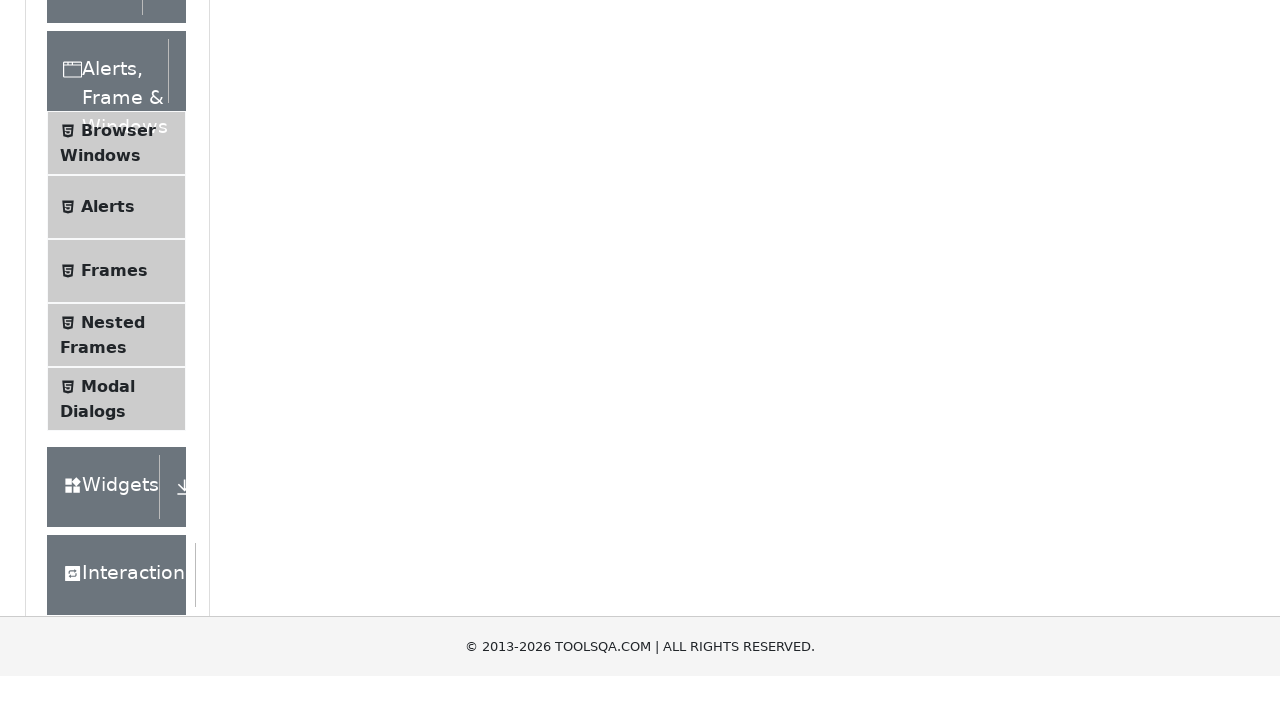

Clicked on 'Modal Dialogs' menu item at (116, 360) on li >> internal:has-text="Modal Dialogs"i
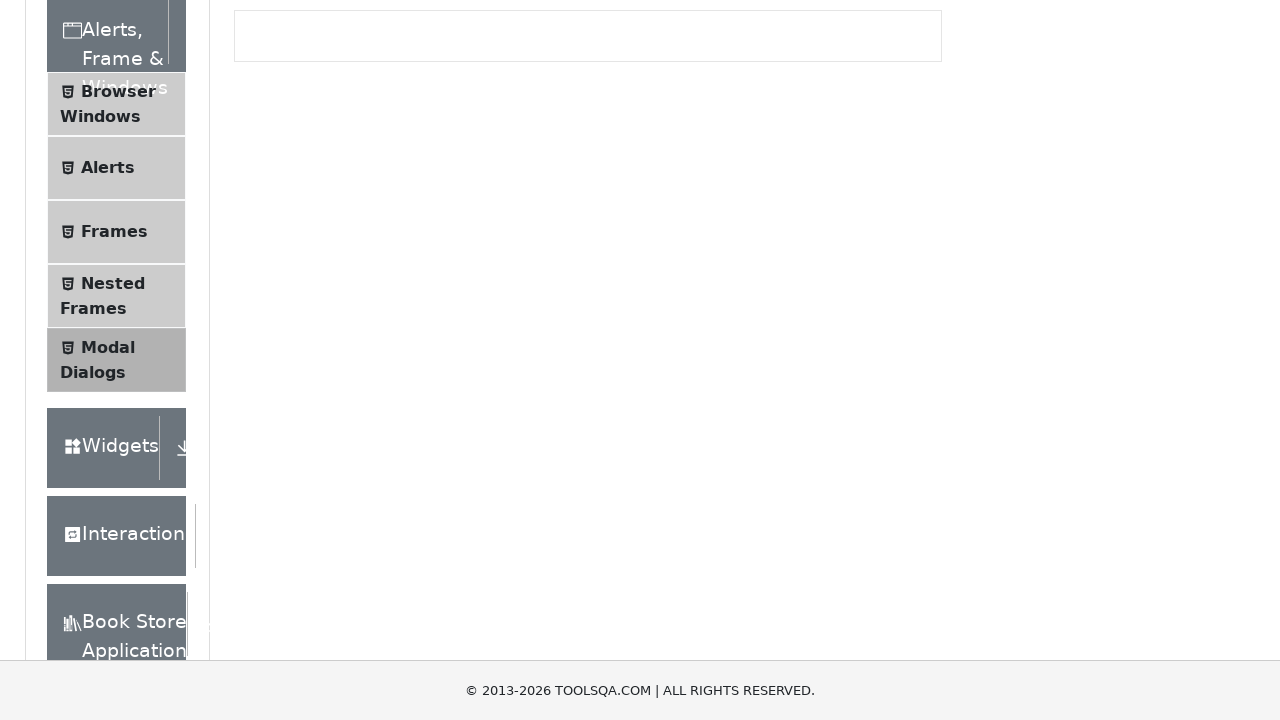

Clicked button to open small modal at (296, 274) on #showSmallModal
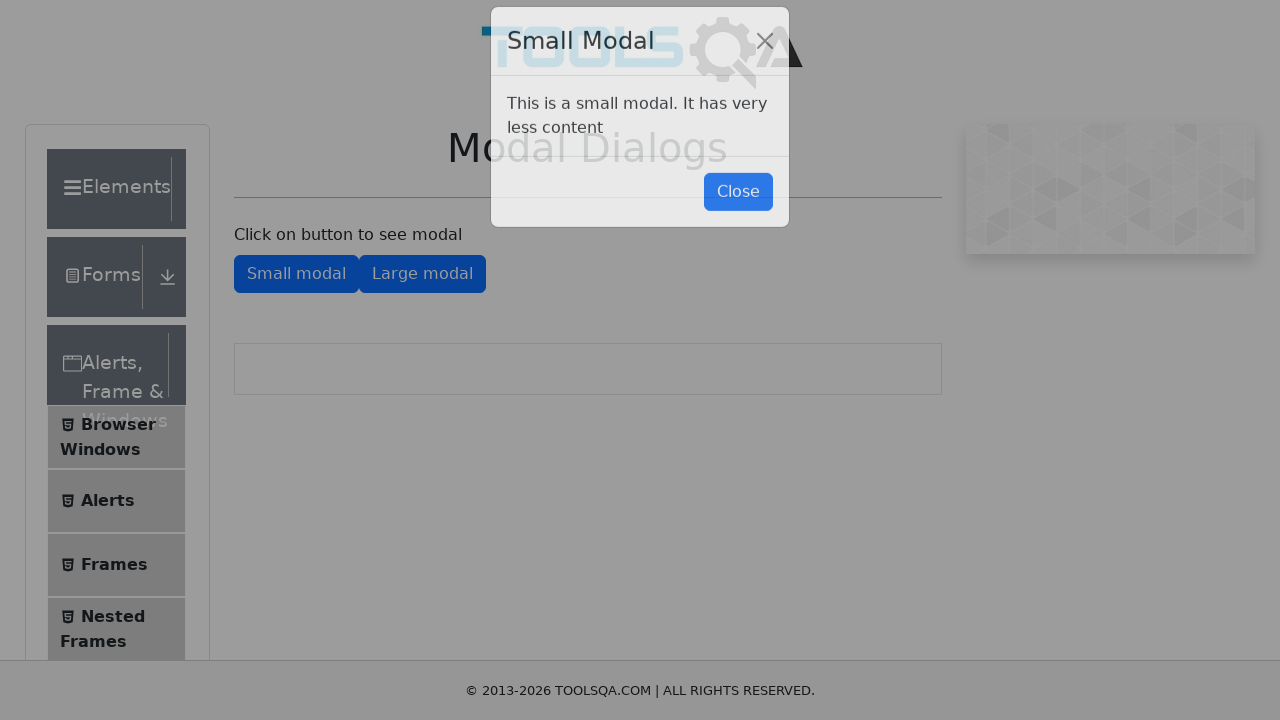

Small modal window loaded
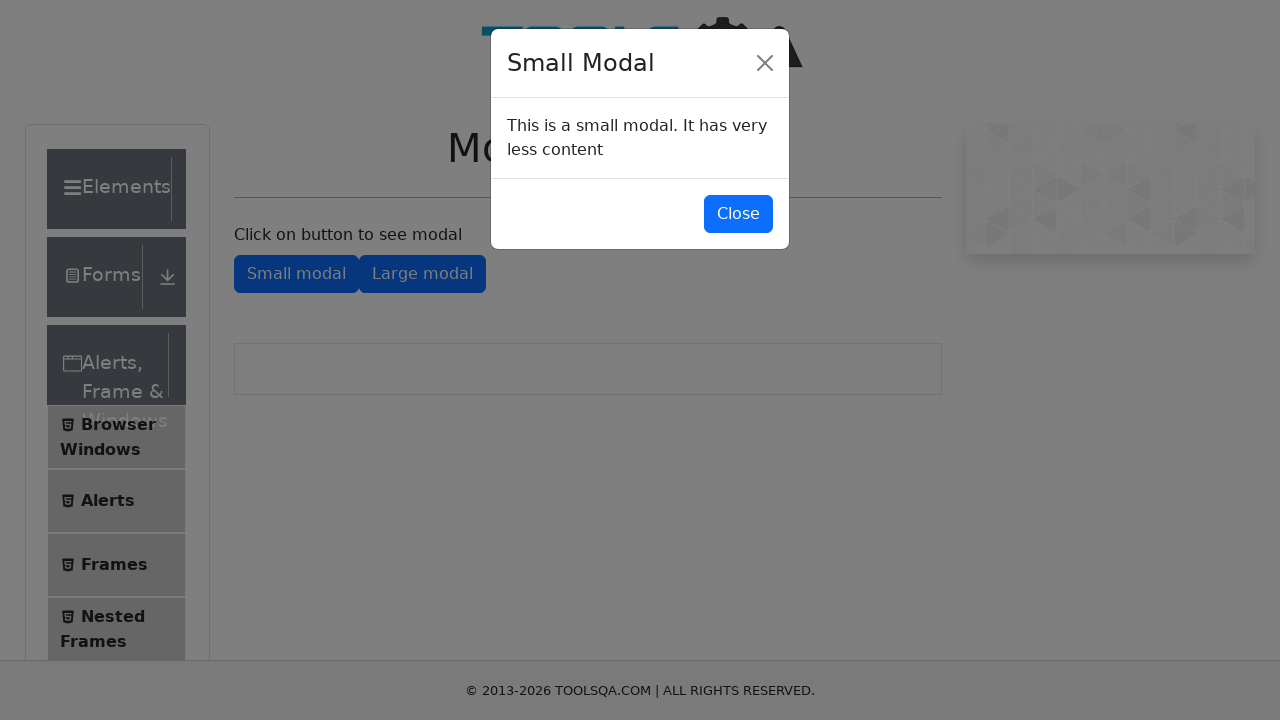

Clicked button to close small modal at (738, 214) on #closeSmallModal
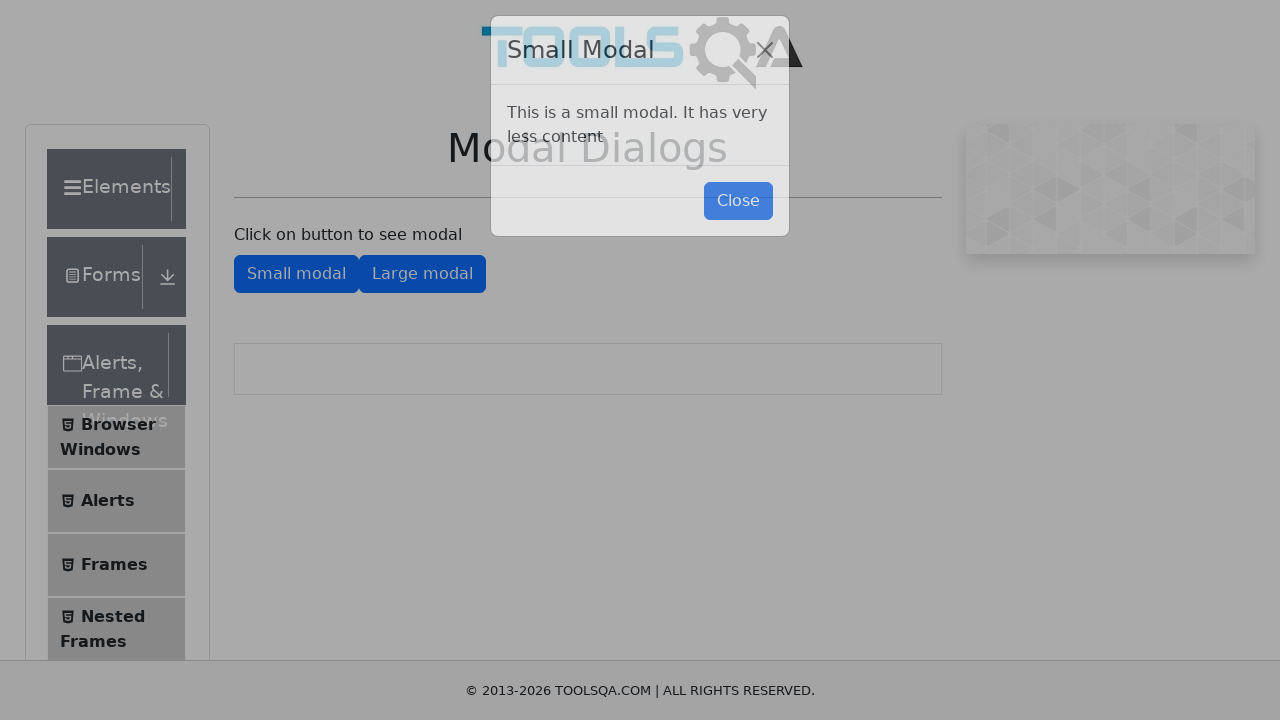

Clicked button to open large modal at (422, 274) on #showLargeModal
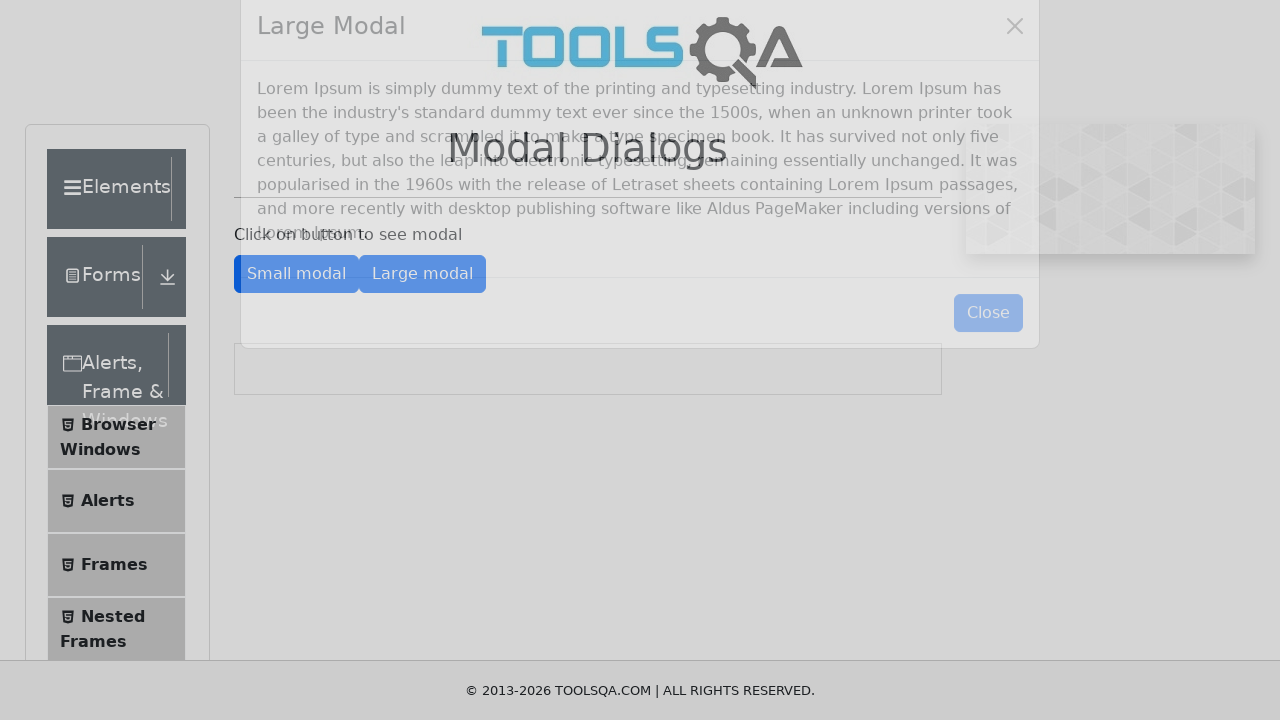

Large modal window loaded
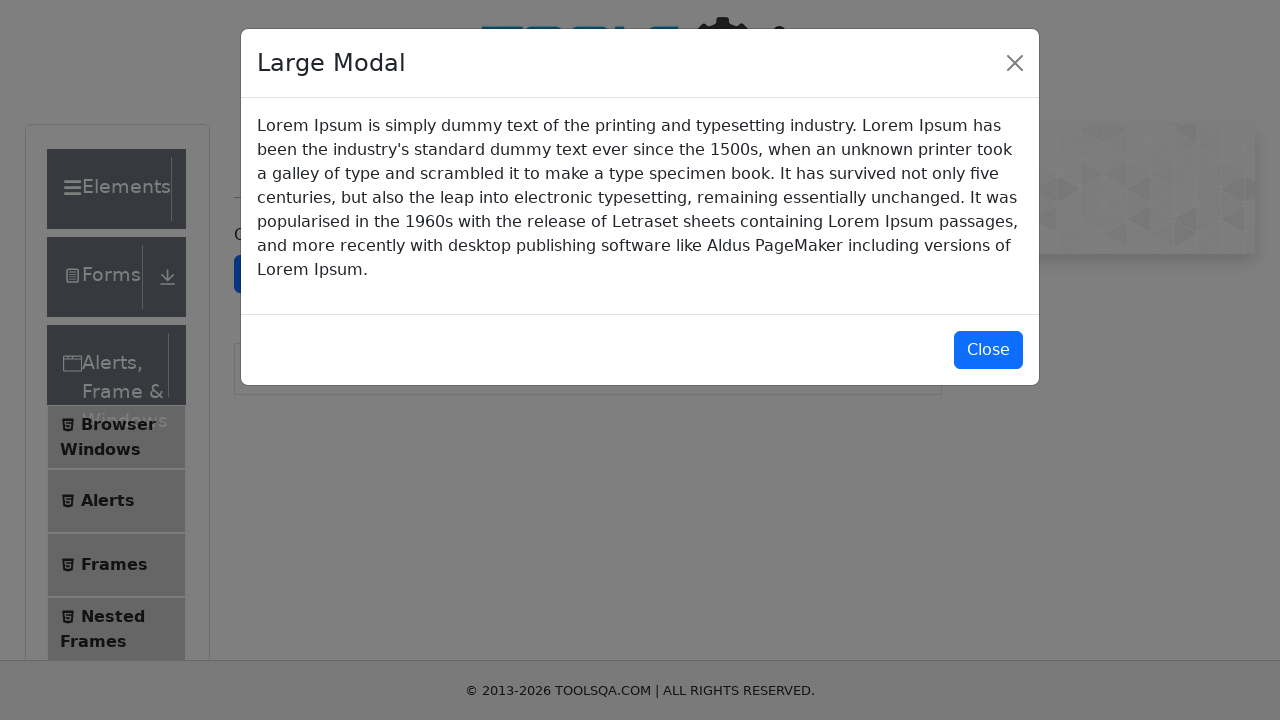

Clicked button to close large modal at (988, 350) on #closeLargeModal
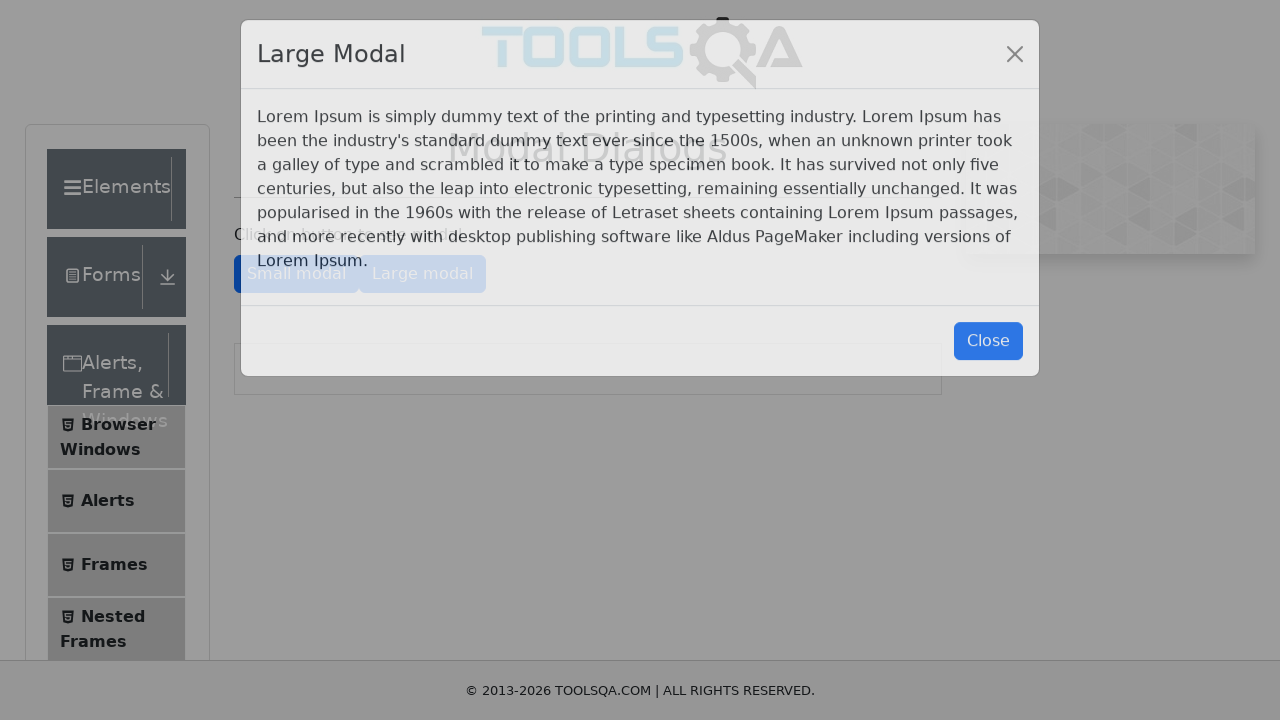

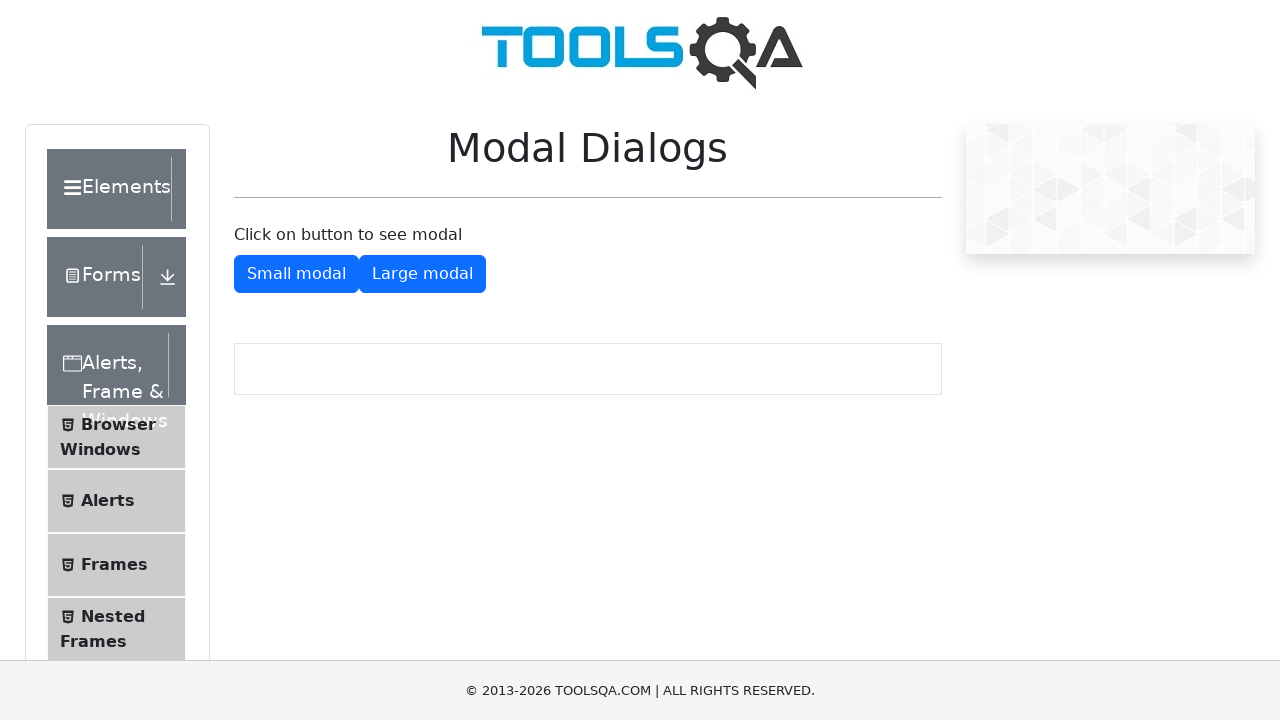